Tests drag and drop functionality on jQuery UI droppable demo page by dragging an element into a droppable zone

Starting URL: https://jqueryui.com/droppable/

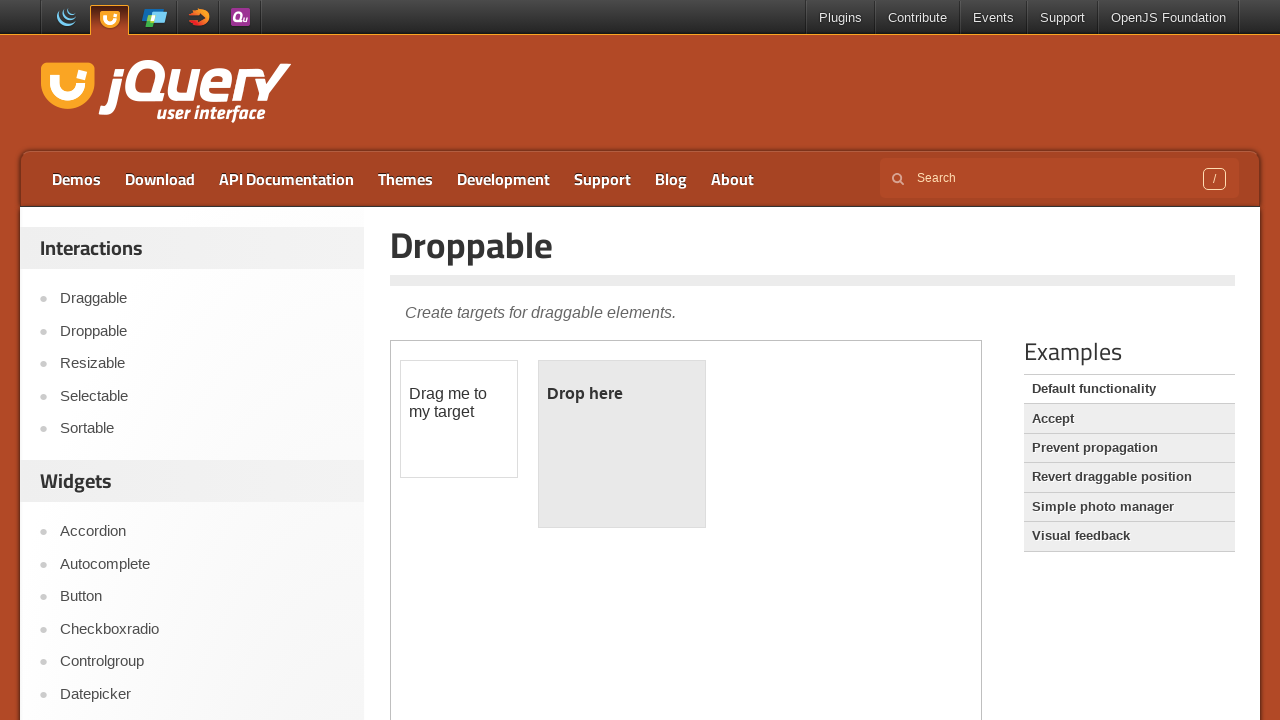

Navigated to jQuery UI droppable demo page
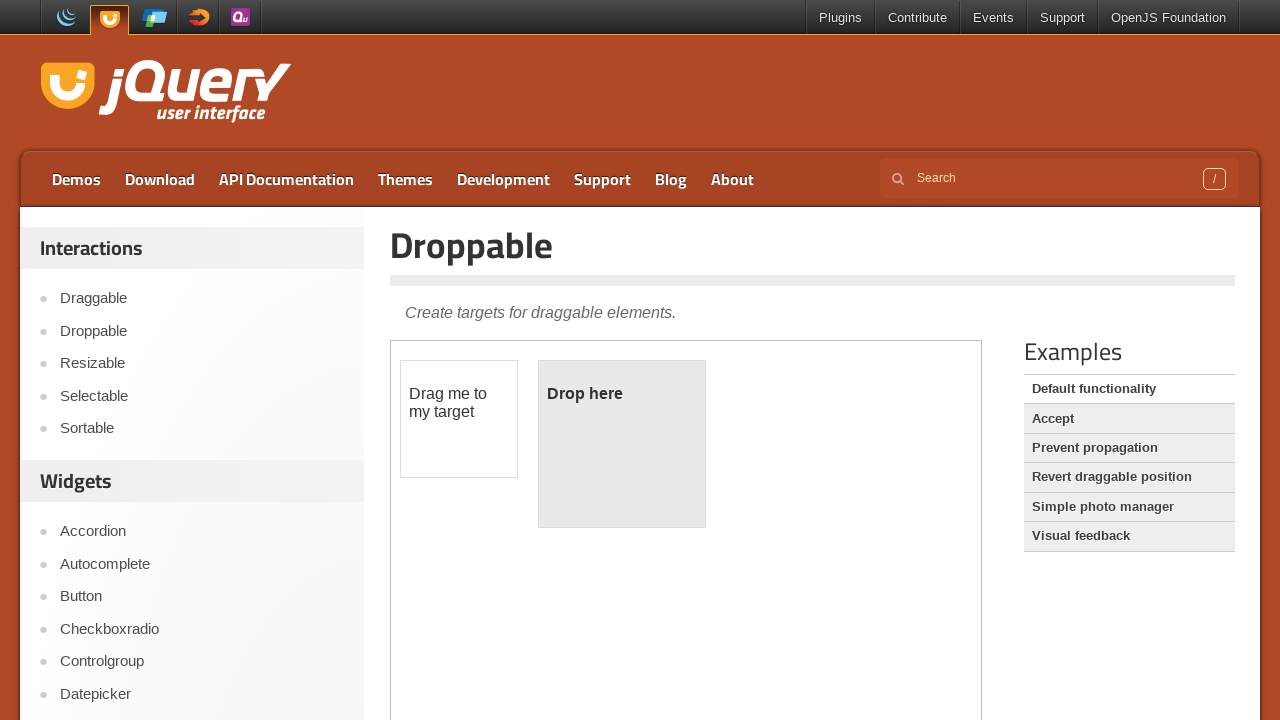

Located iframe containing the demo
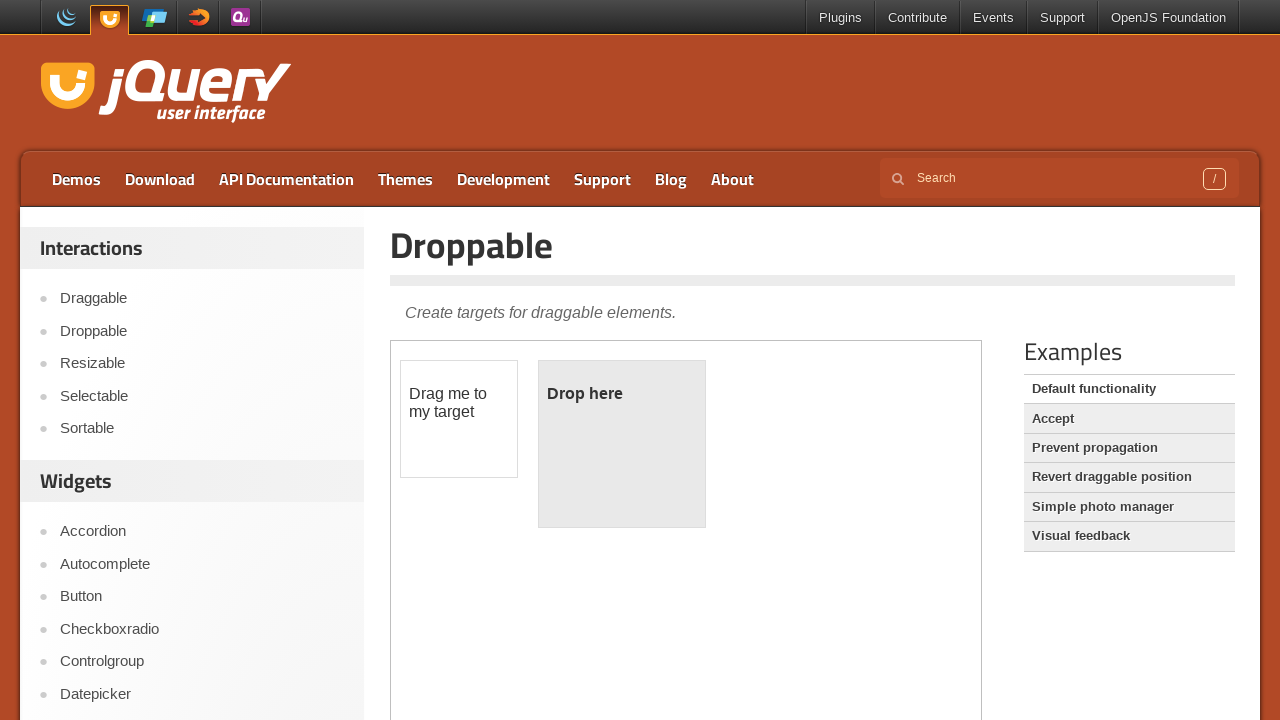

Located draggable element
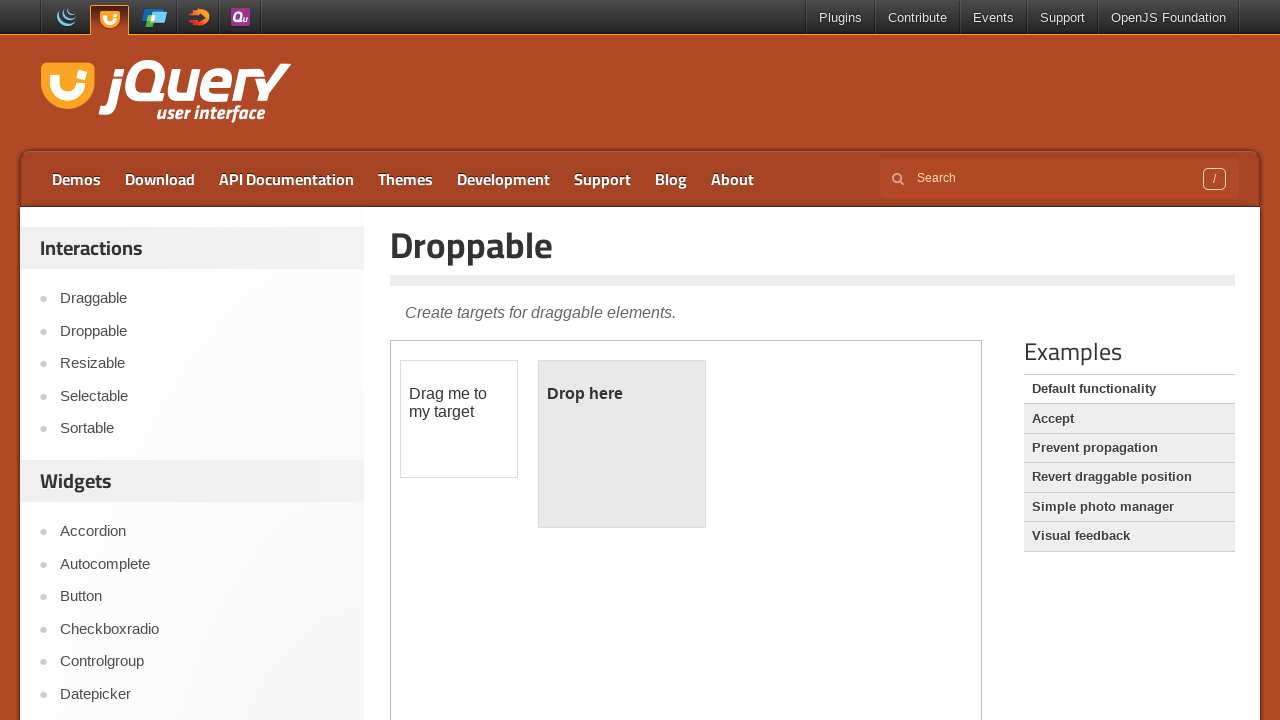

Located droppable zone
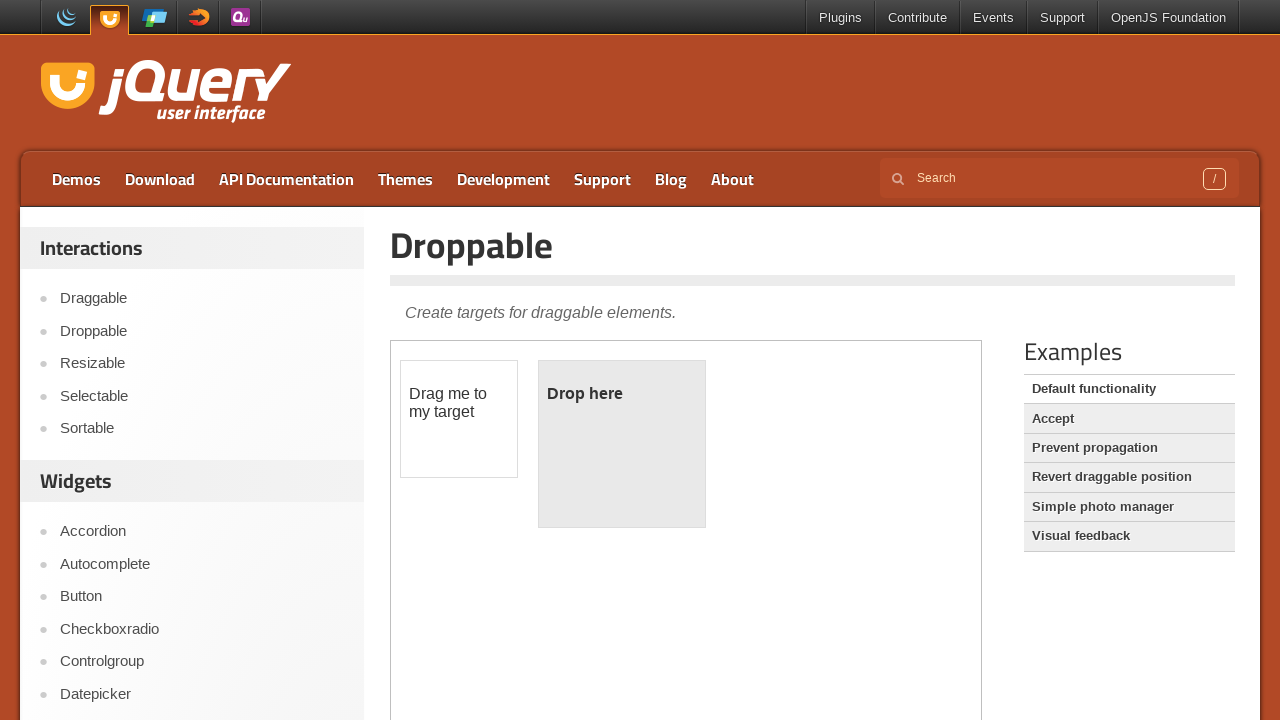

Dragged element into droppable zone at (622, 444)
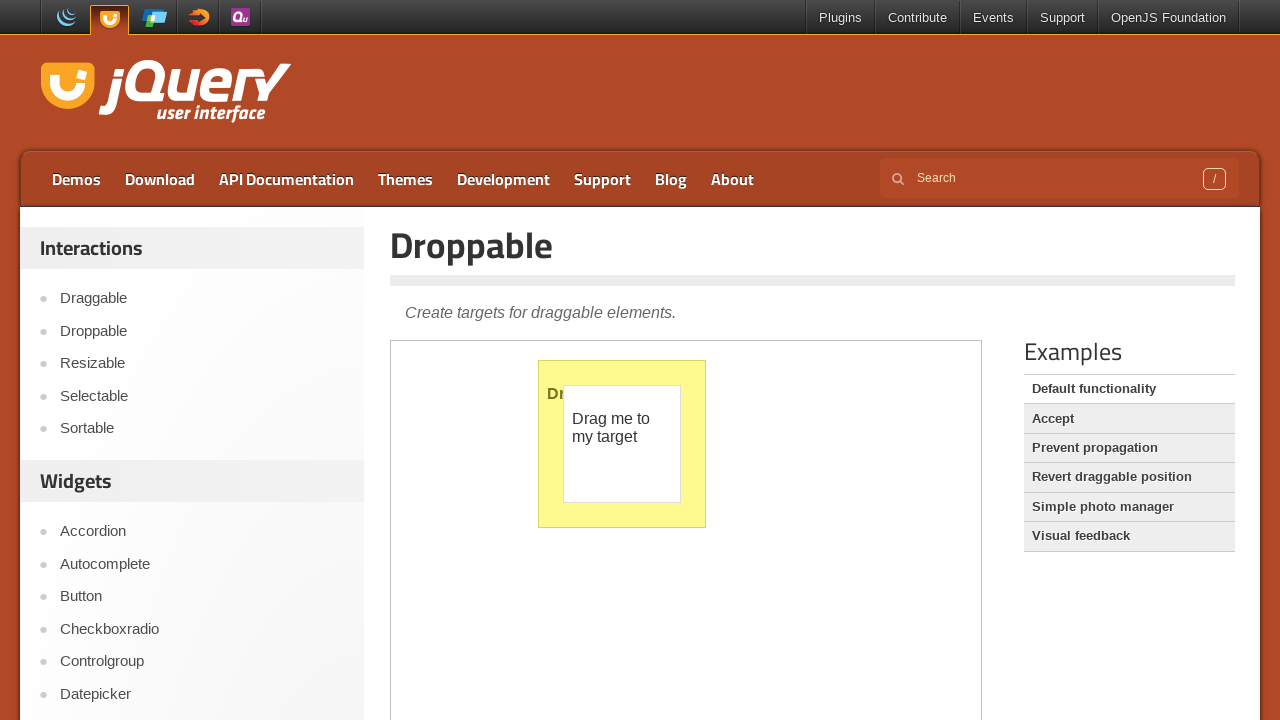

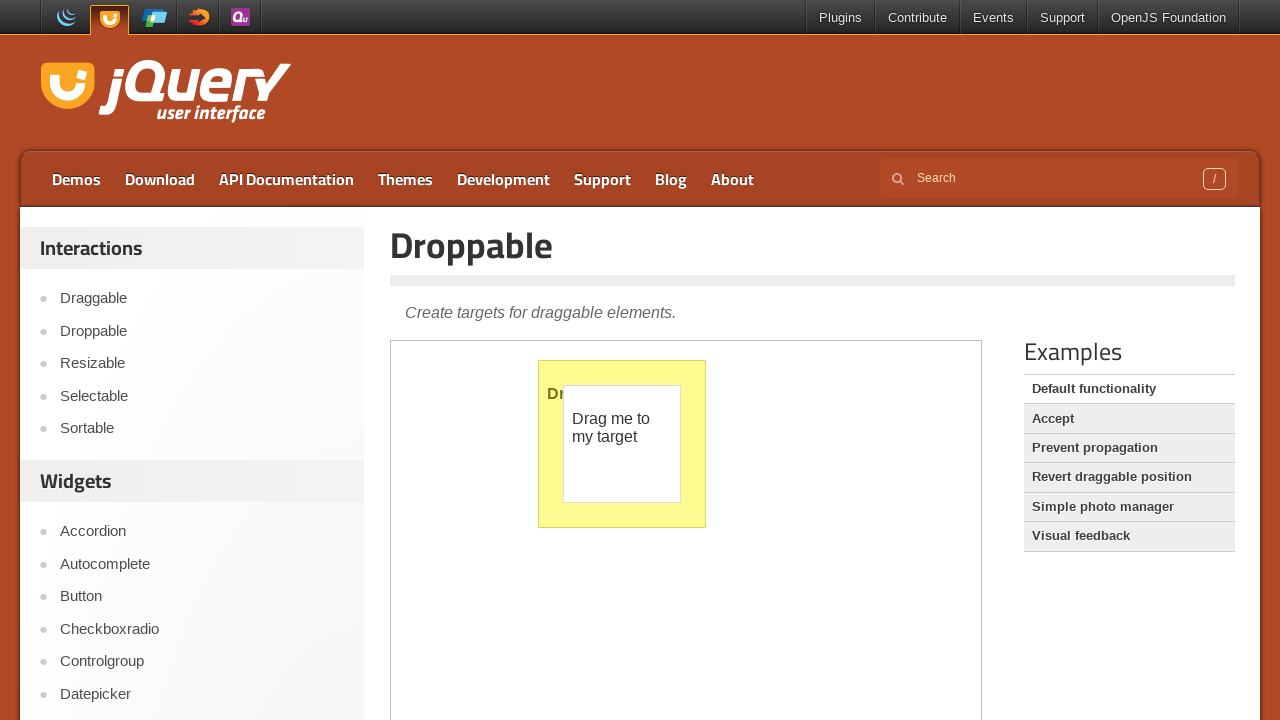